Tests a web form by entering text into a text box, clicking the submit button, and verifying the success message is displayed

Starting URL: https://www.selenium.dev/selenium/web/web-form.html

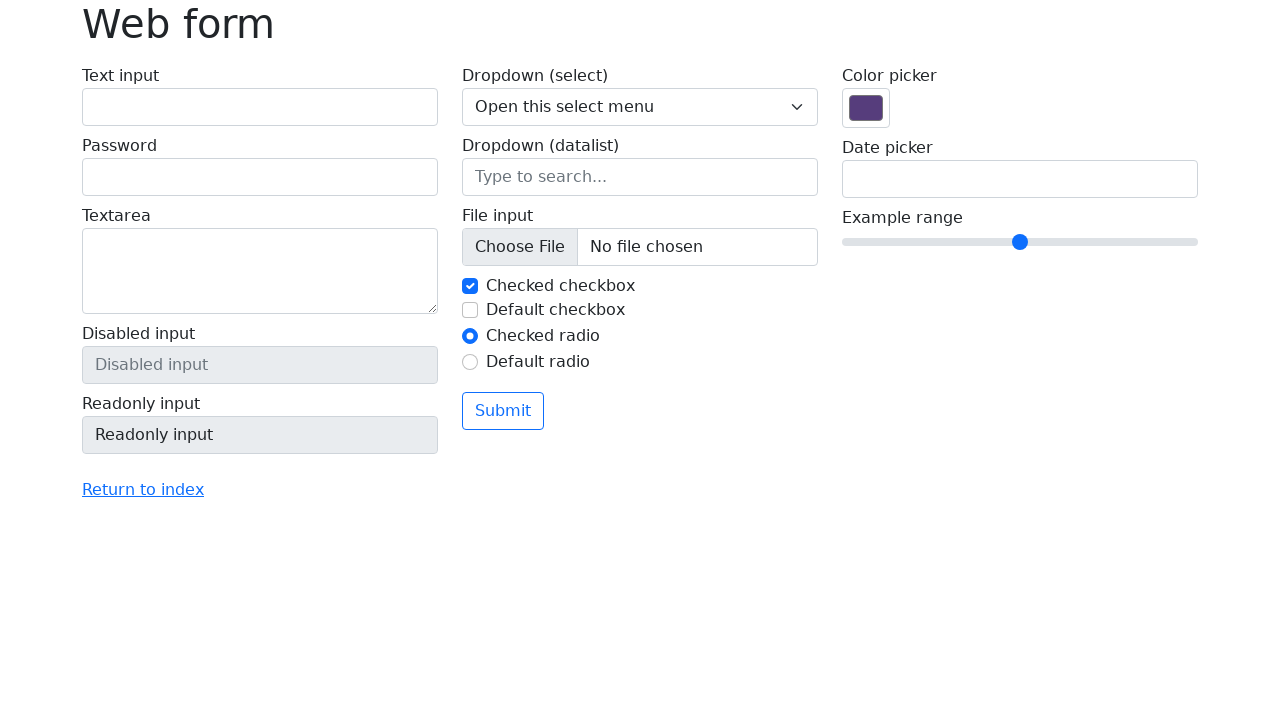

Verified page title is 'Web form'
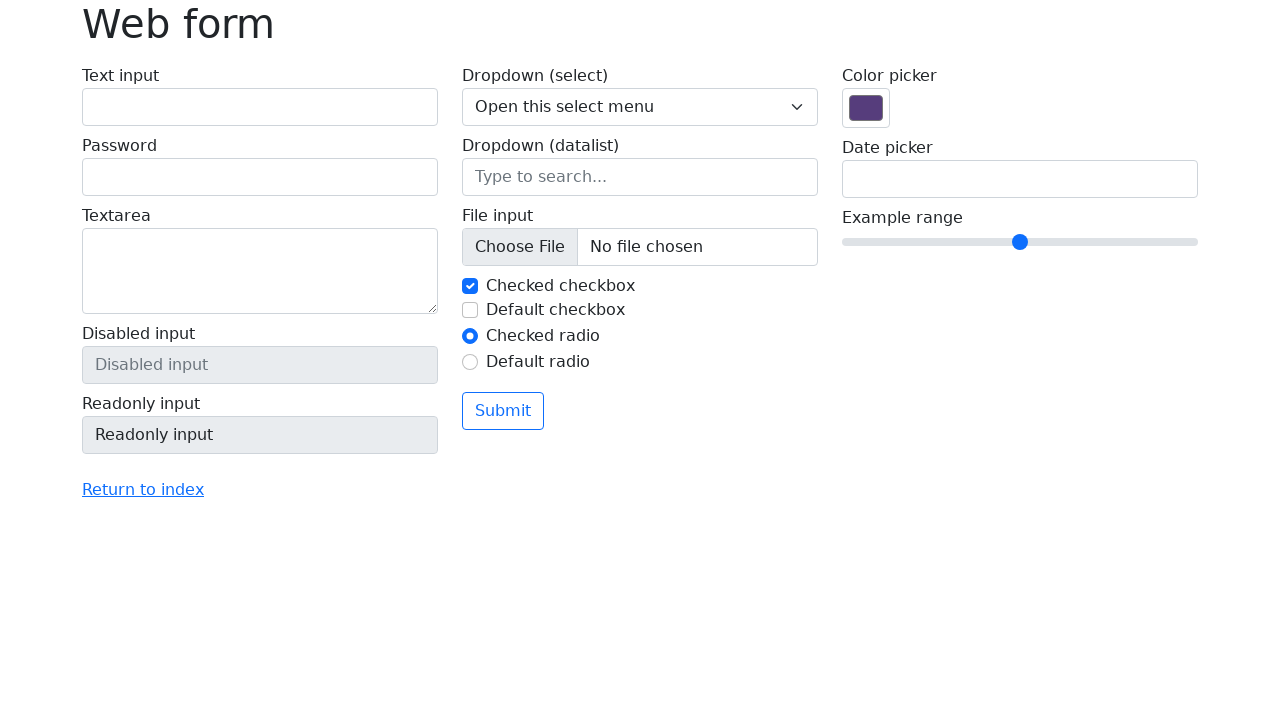

Entered 'Selenium' into the text box on input[name='my-text']
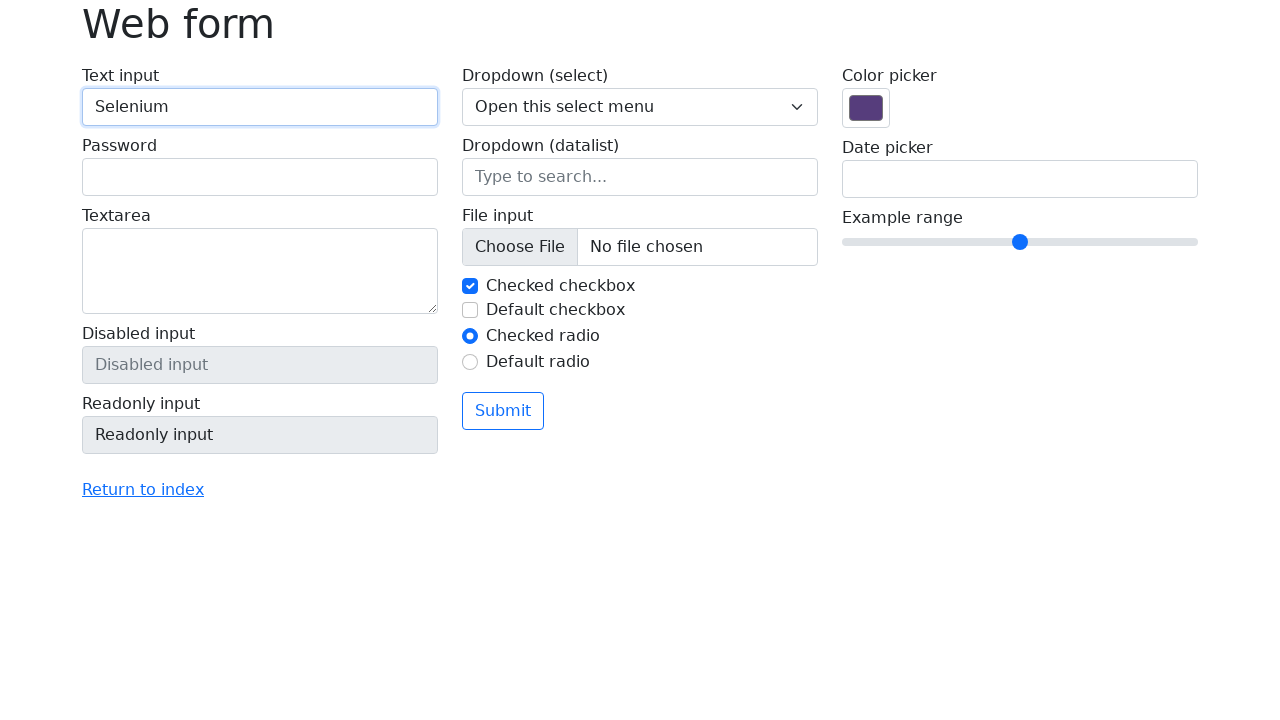

Clicked the submit button at (503, 411) on button
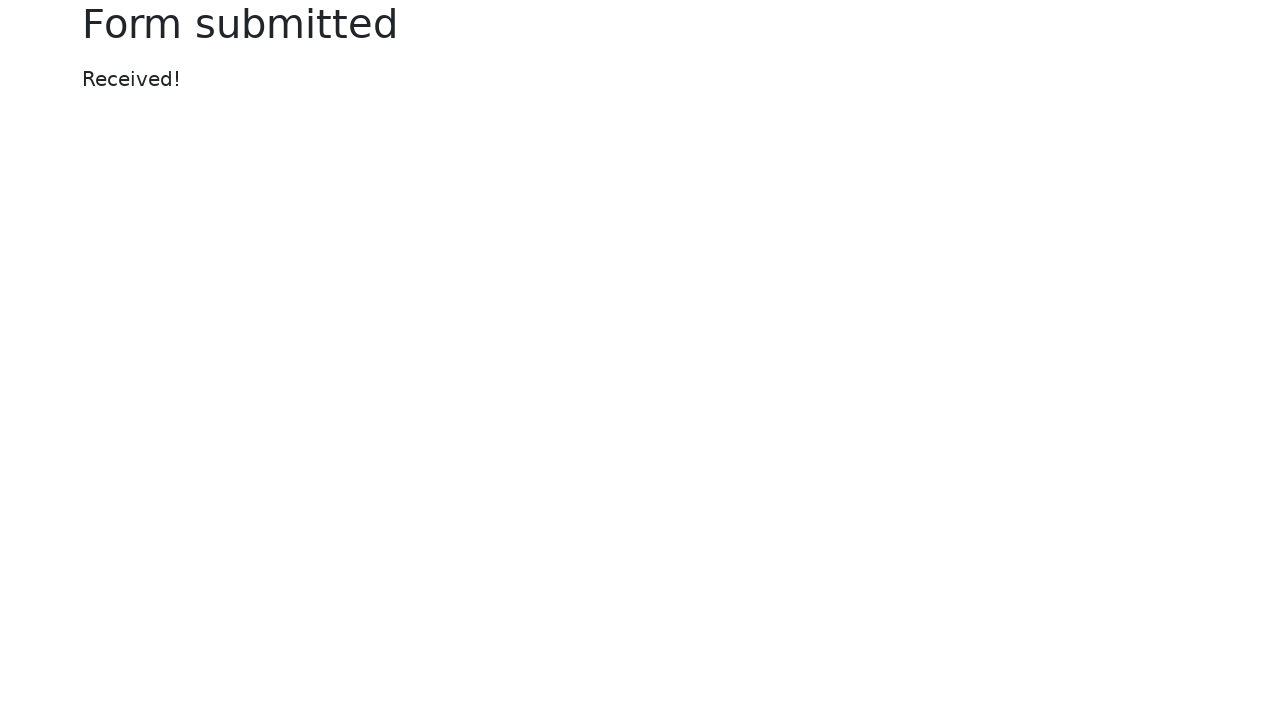

Verified success message 'Received!' is displayed
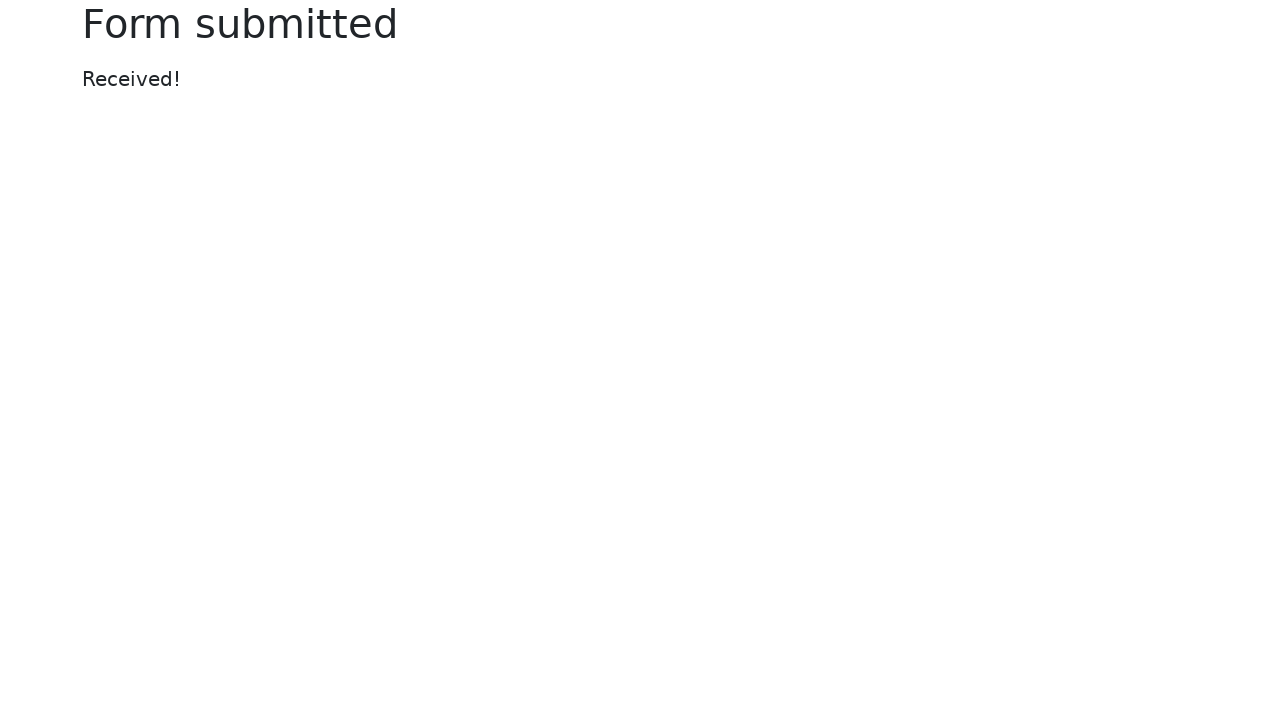

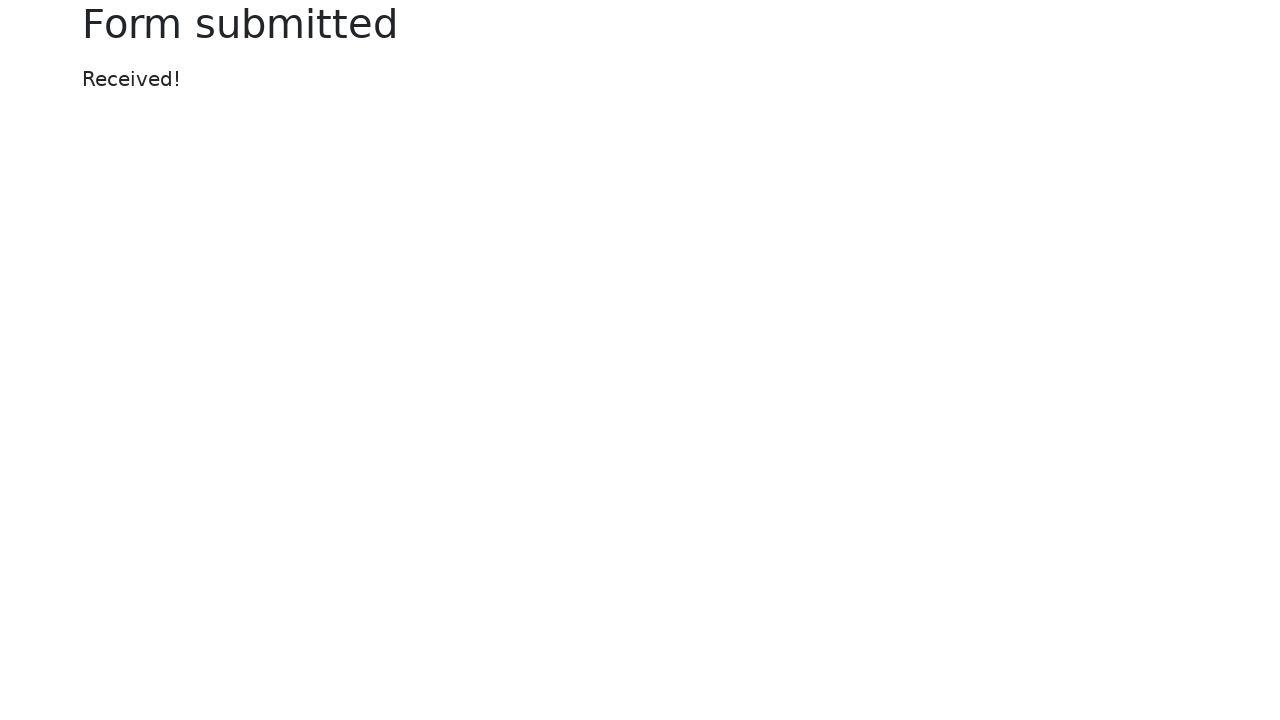